Tests the search functionality on W3Schools by entering a search term and clicking the search icon

Starting URL: https://www.w3schools.com/

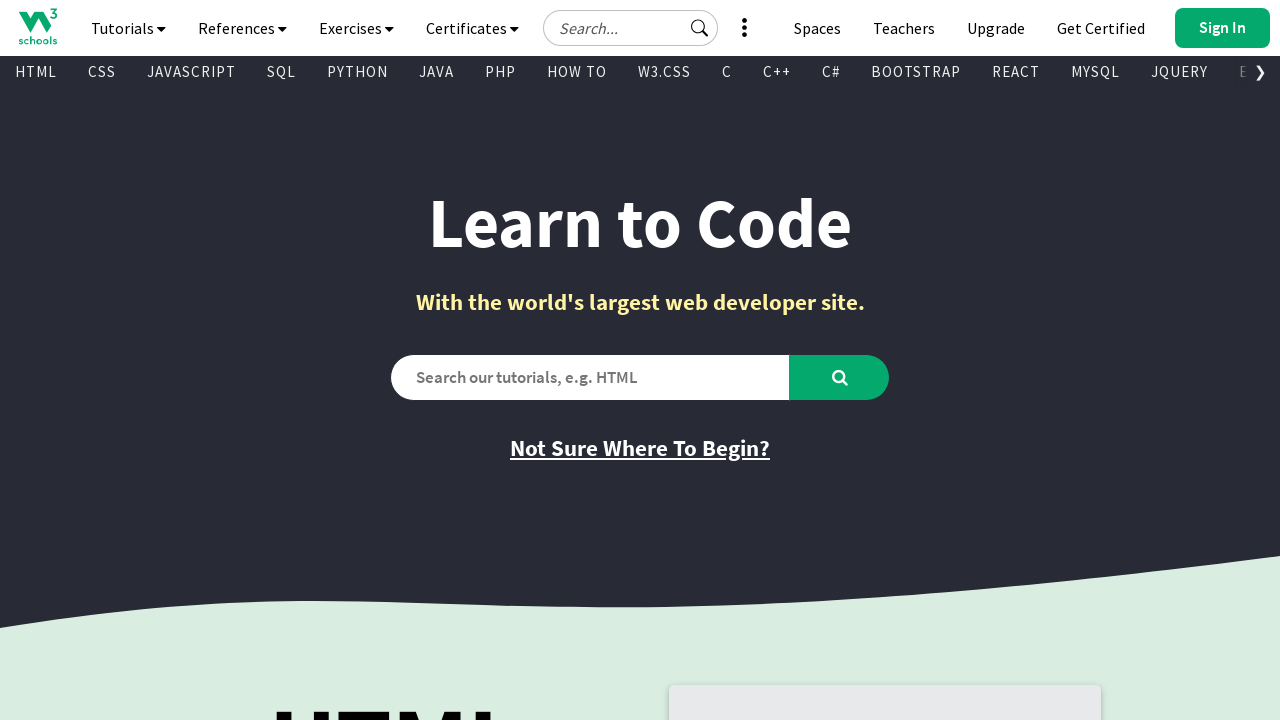

Filled search box with 'java' on #search2
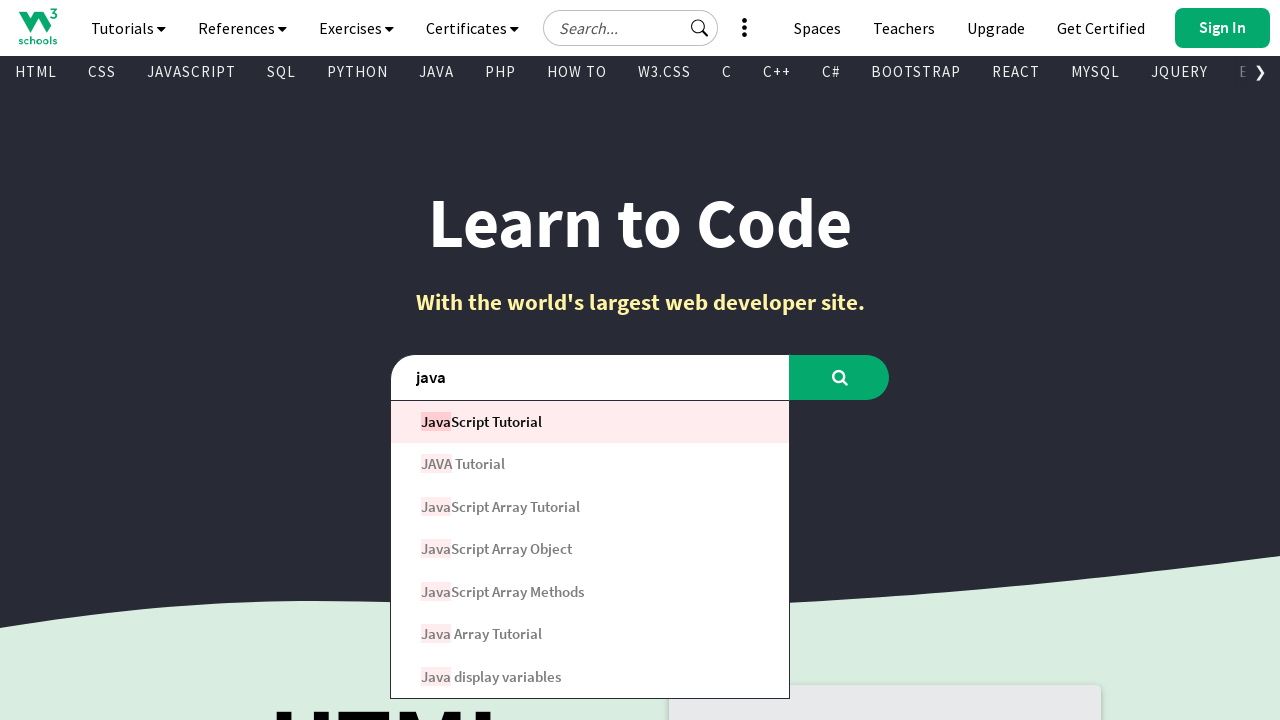

Clicked search icon to execute search at (840, 377) on #learntocode_searchicon
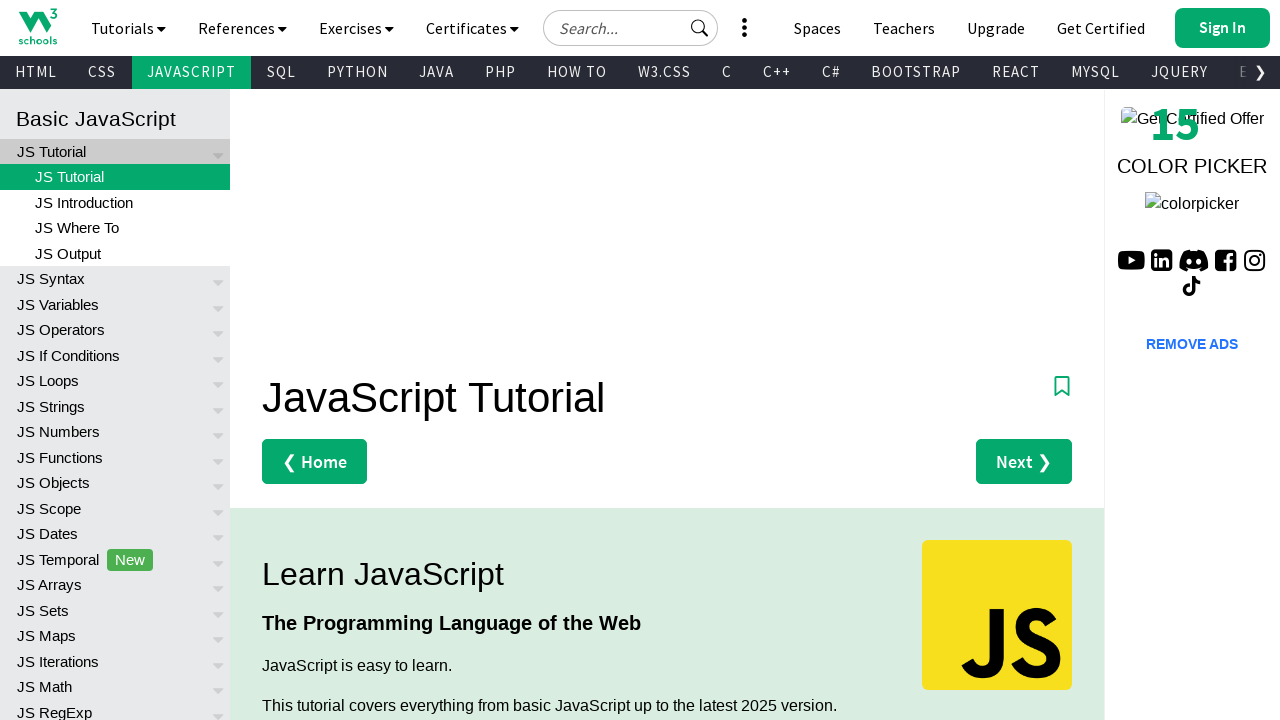

Waited for search results to load (networkidle)
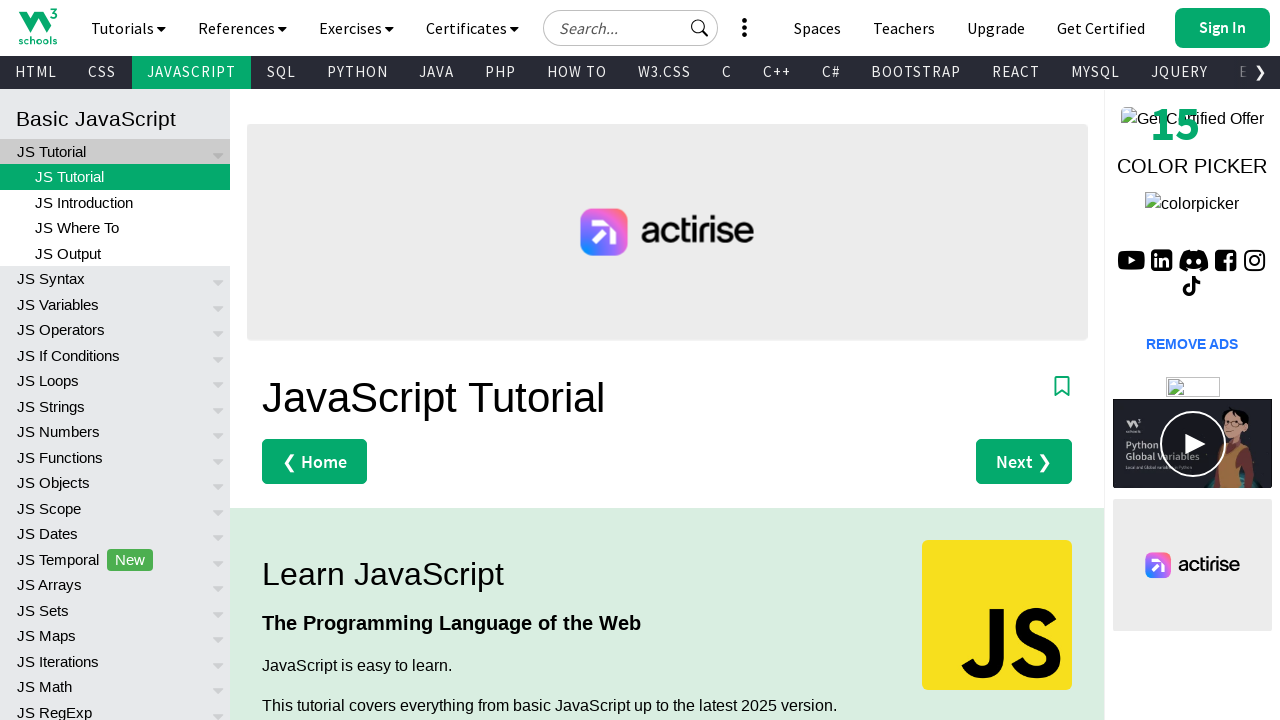

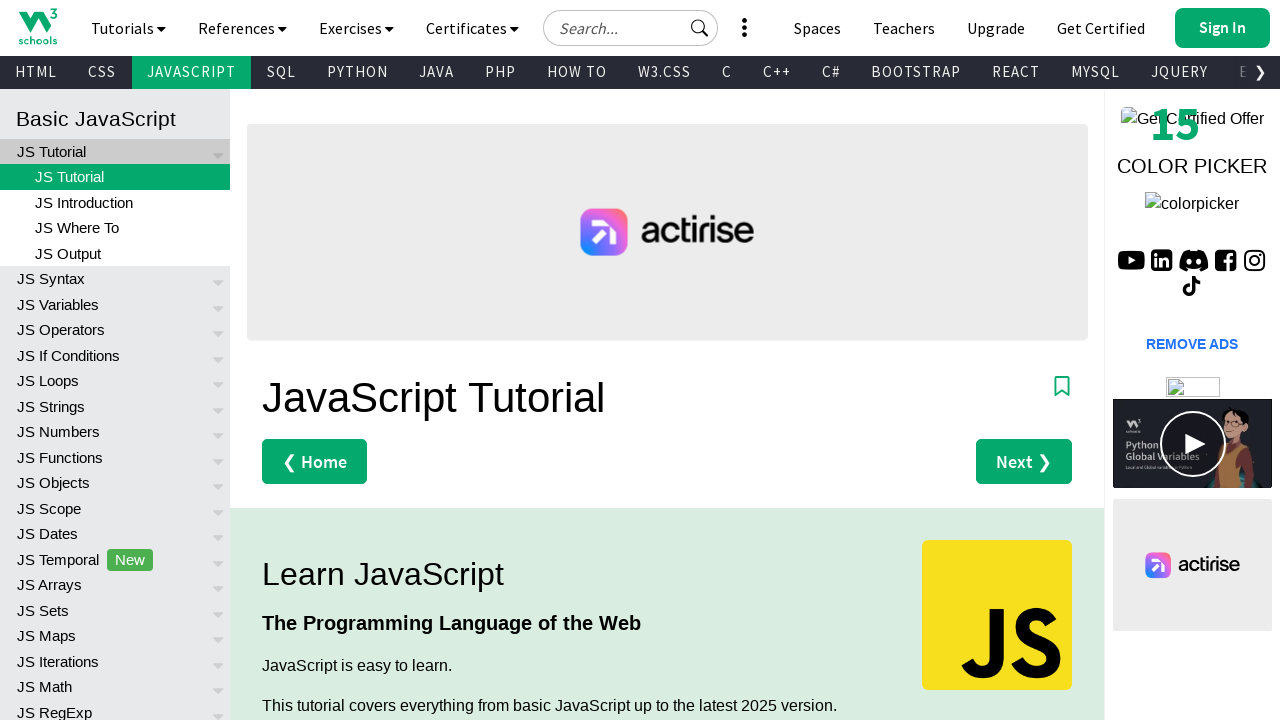